Tests a web form by entering text into a text field, clicking the submit button, and verifying that a confirmation message appears.

Starting URL: https://www.selenium.dev/selenium/web/web-form.html

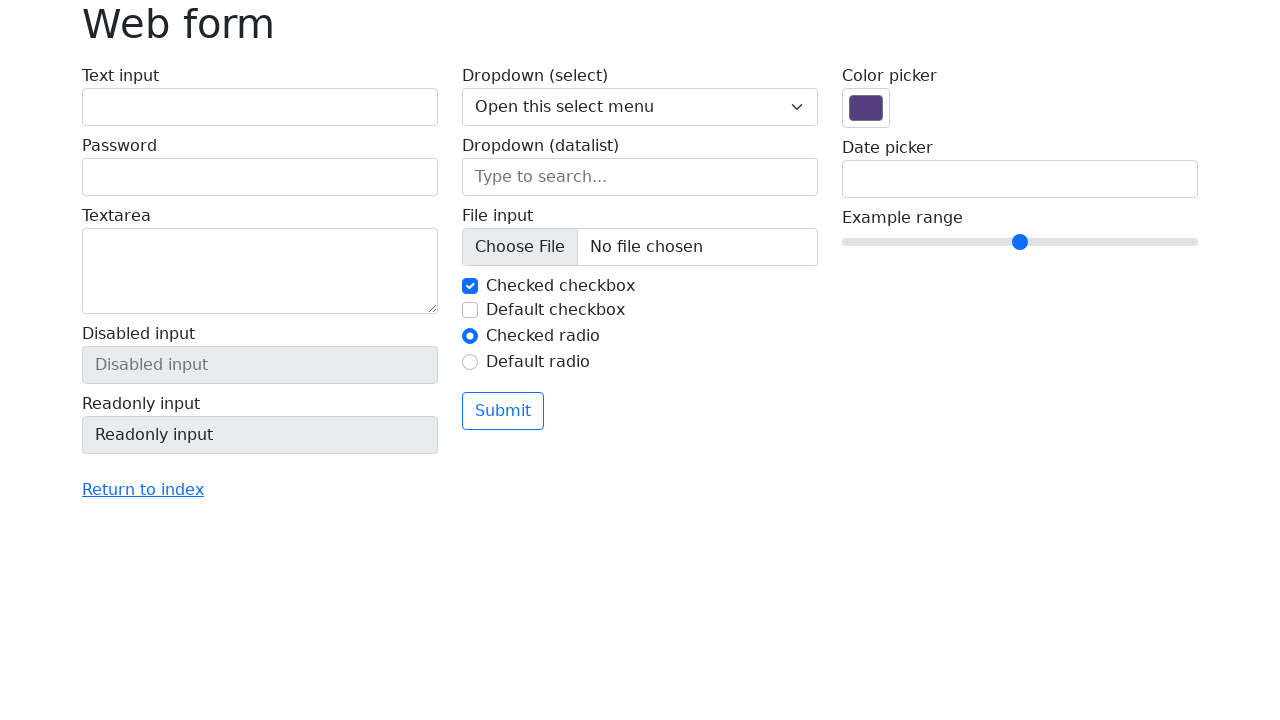

Filled text field with 'Selenium' on input[name='my-text']
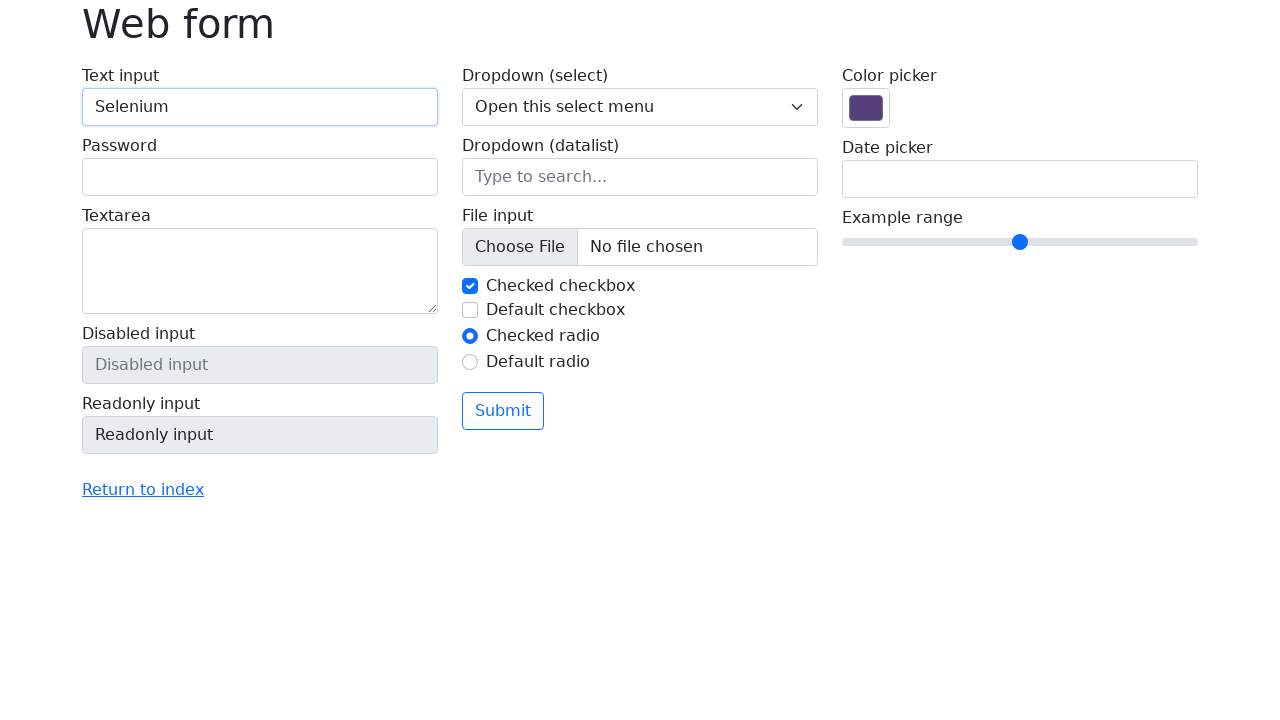

Clicked submit button at (503, 411) on button
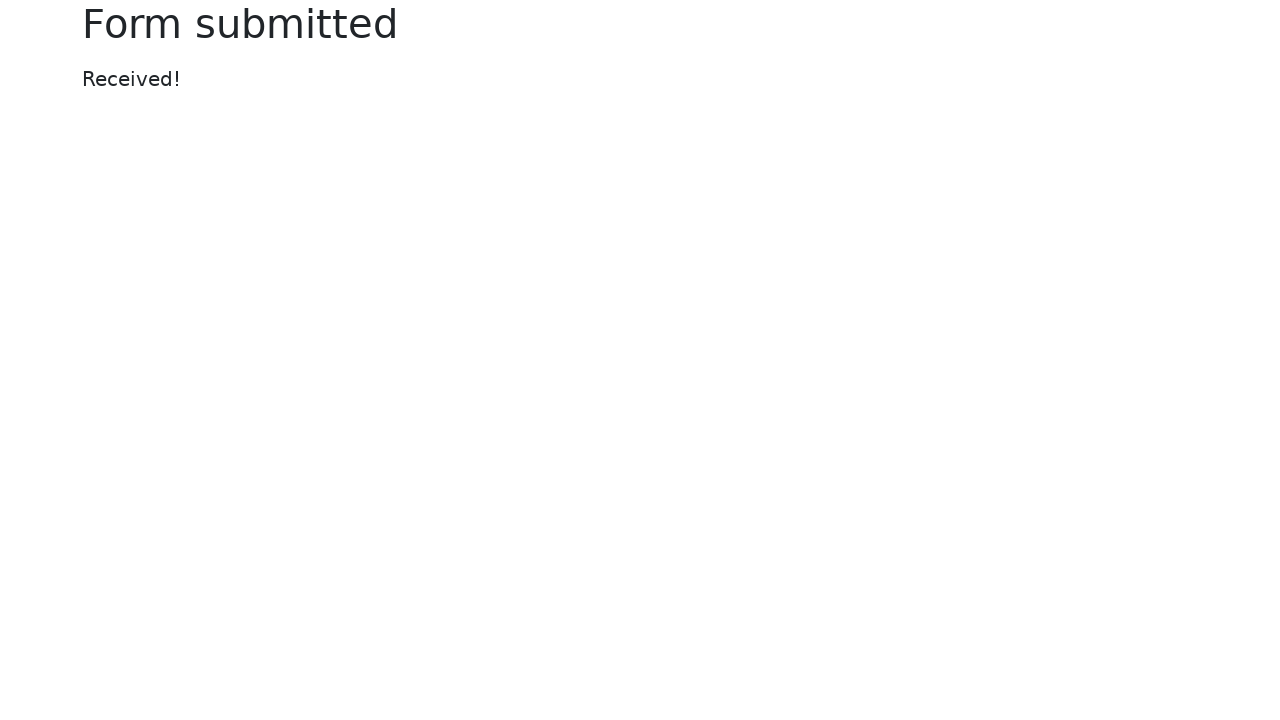

Confirmation message appeared
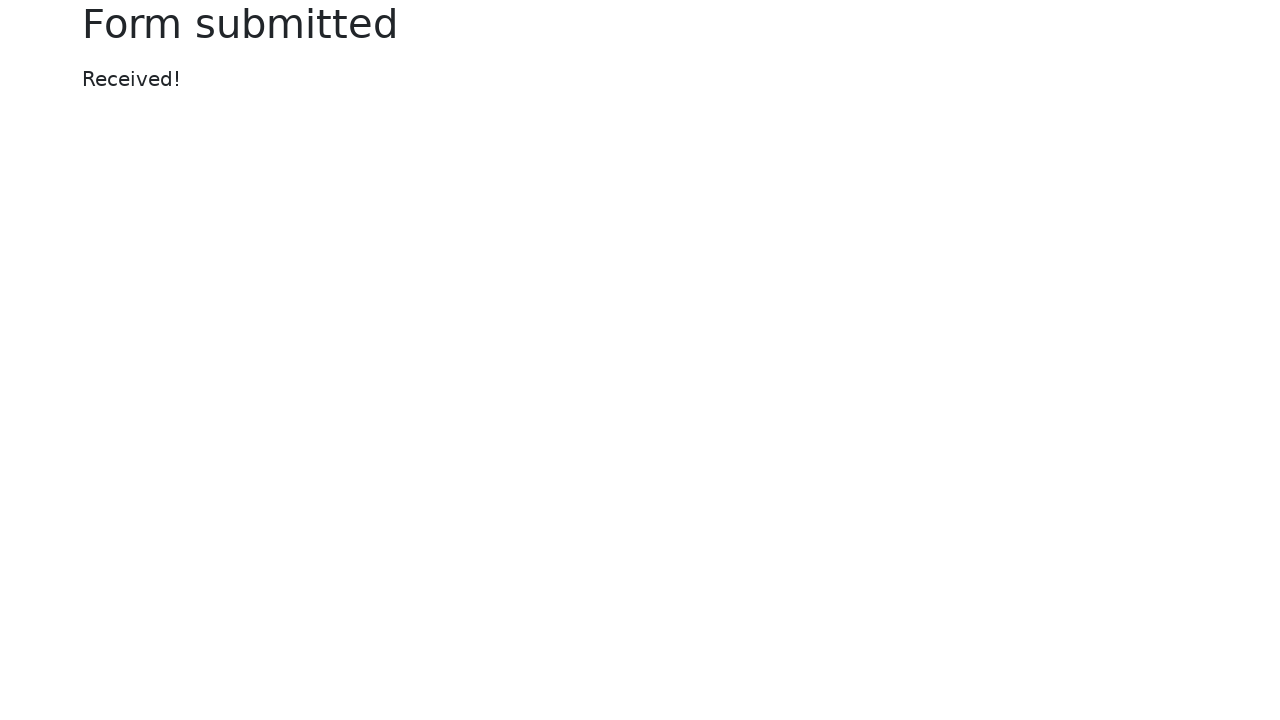

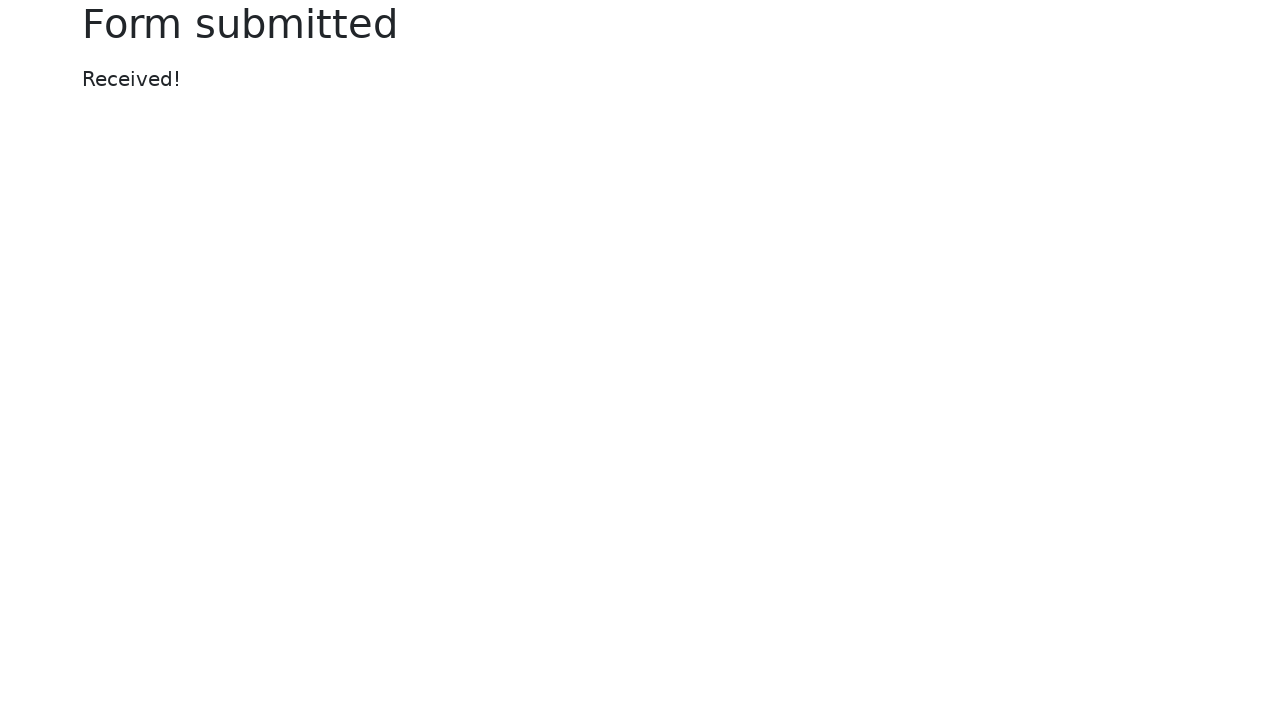